Views a product from the sale section, returns to homepage, then scrolls down to verify the "Recently Viewed Products" section appears.

Starting URL: http://intershop5.skillbox.ru/

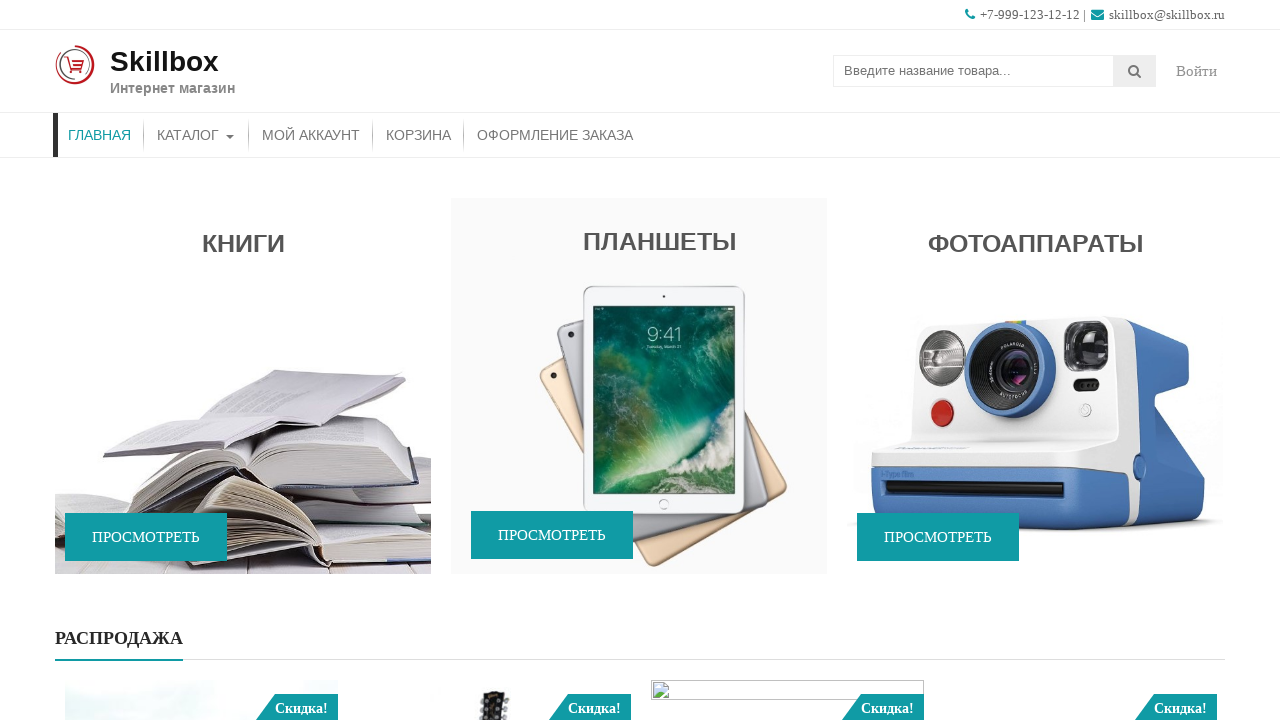

Scrolled to sale banner area
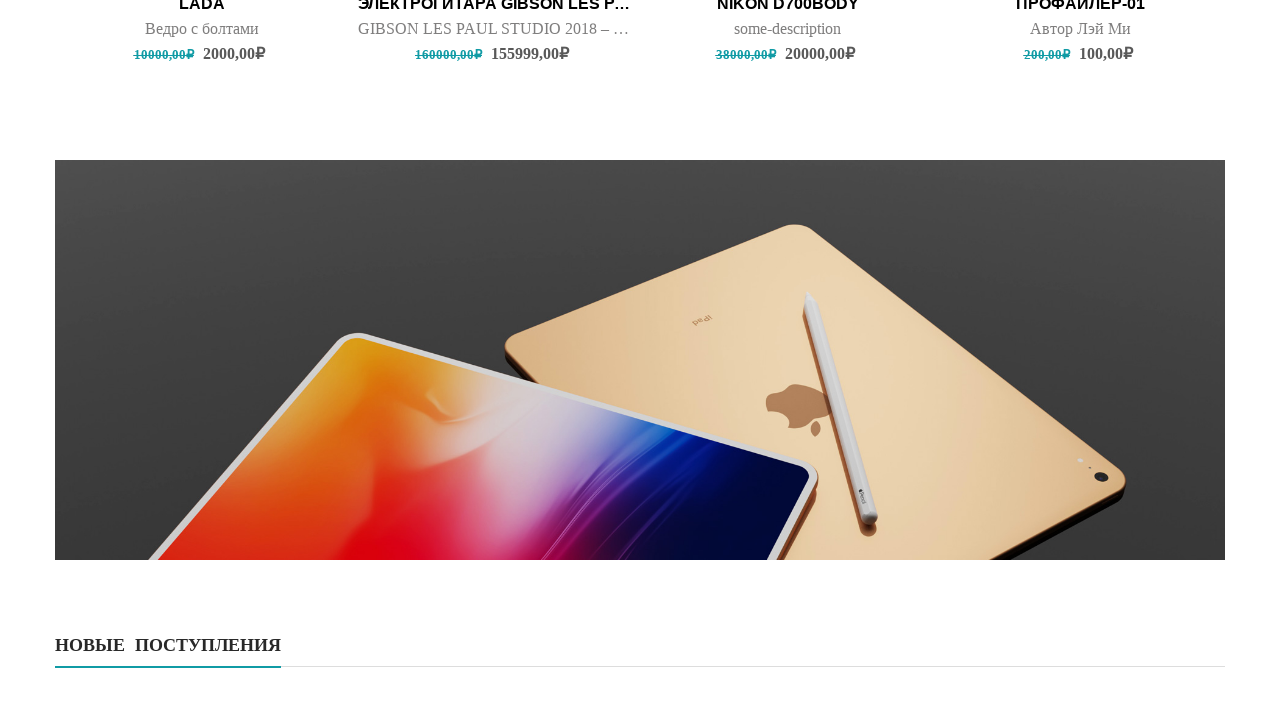

Waited for butterfly product in sale section to load
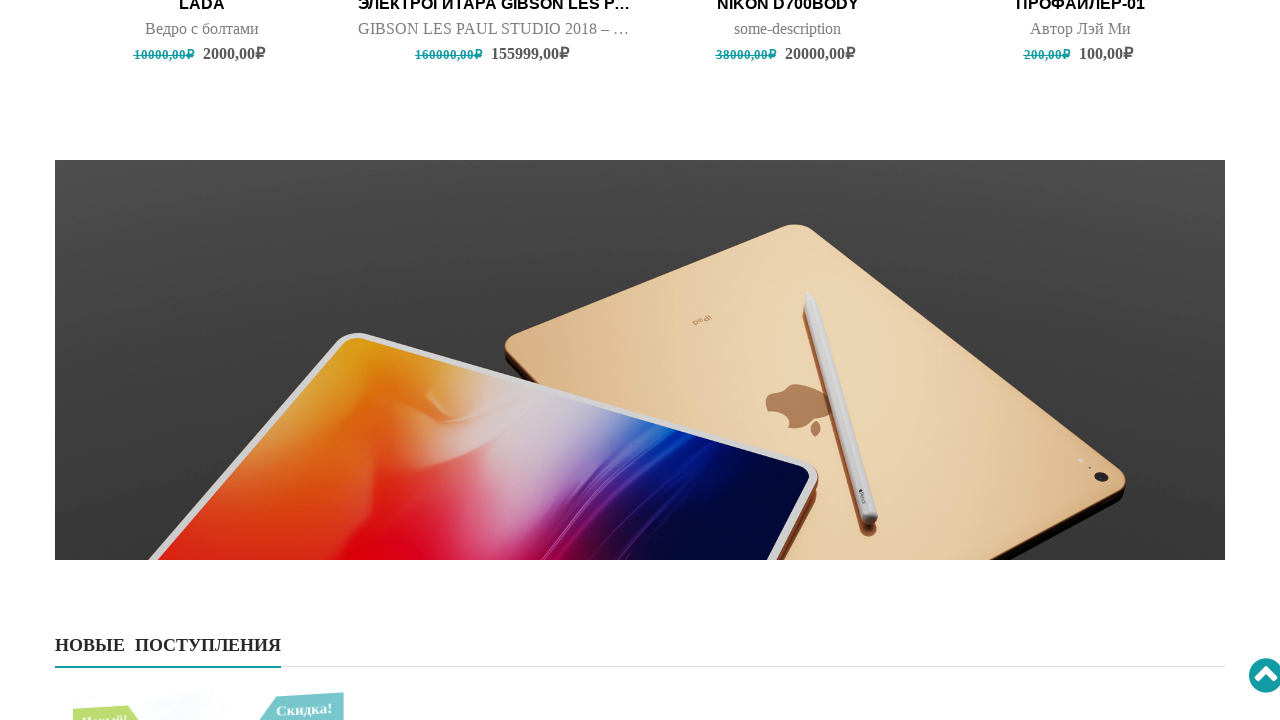

Clicked on butterfly product in sale section at (788, 180) on (//*[@data-wow-delay='1s'])[5]
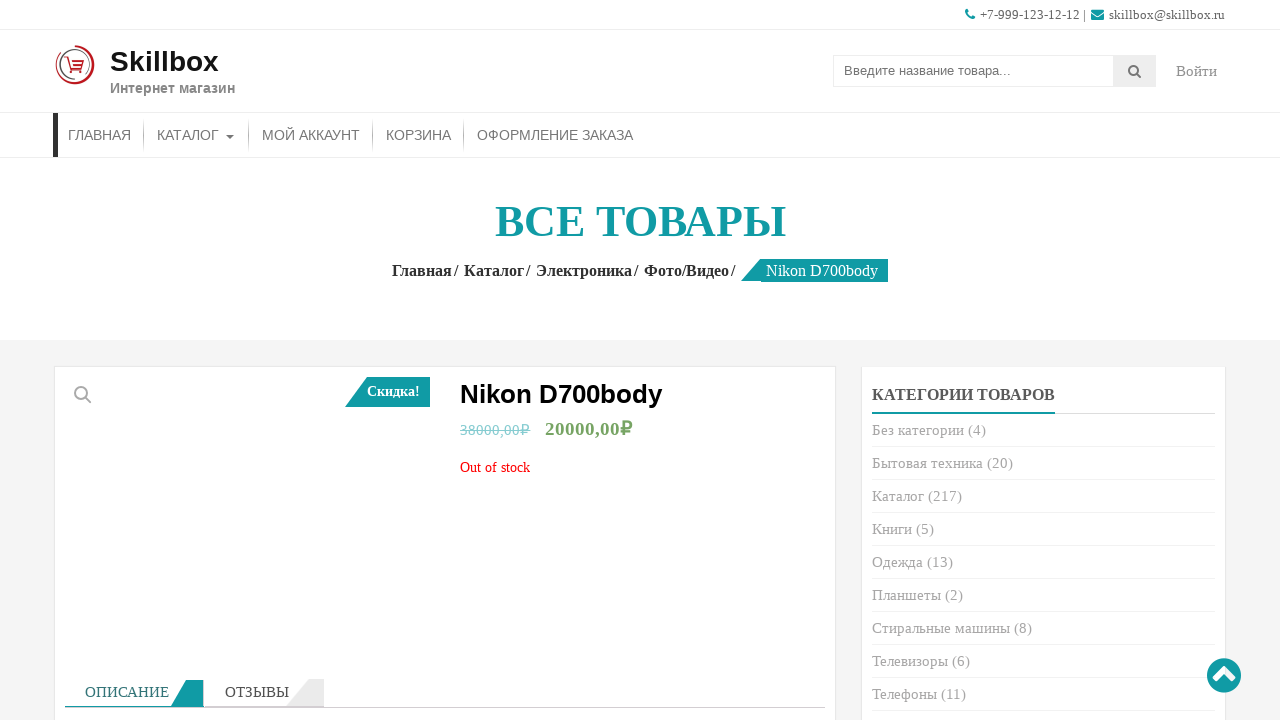

Clicked Home link to return to homepage at (426, 270) on xpath=//div[@class='woocommerce-breadcrumb accesspress-breadcrumb']//a[1]
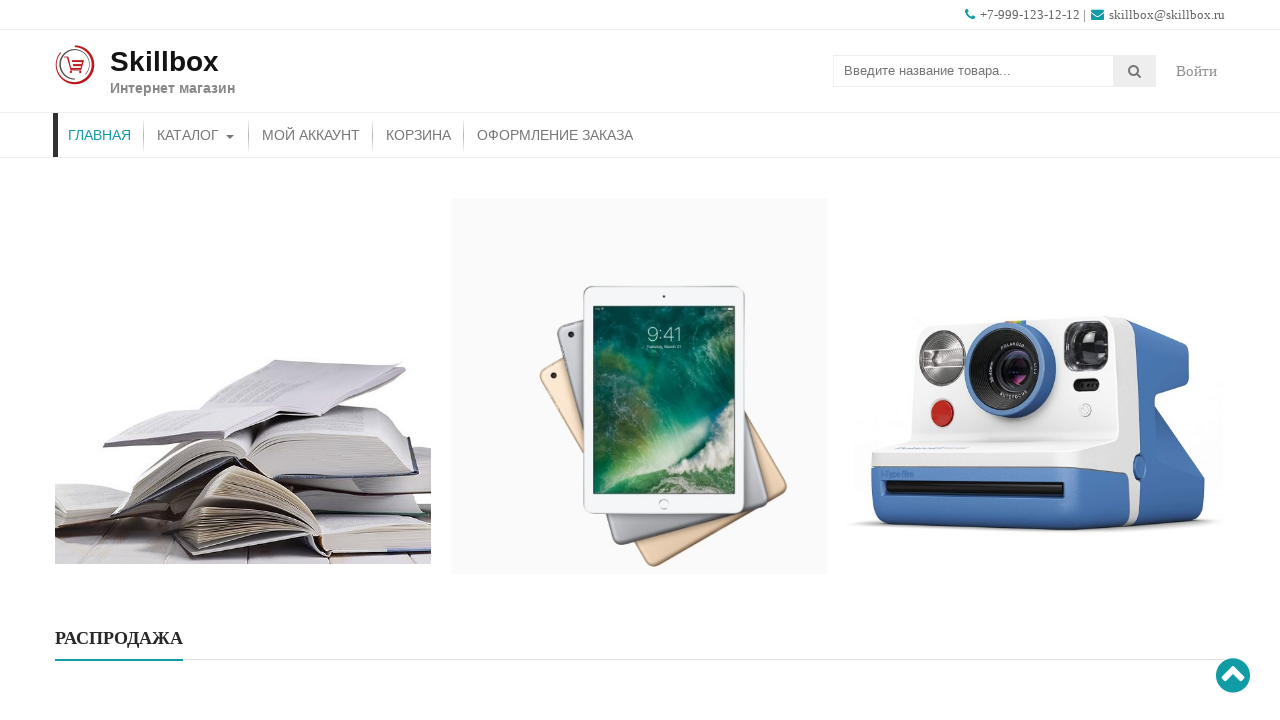

Scrolled to bottom of page to view site info
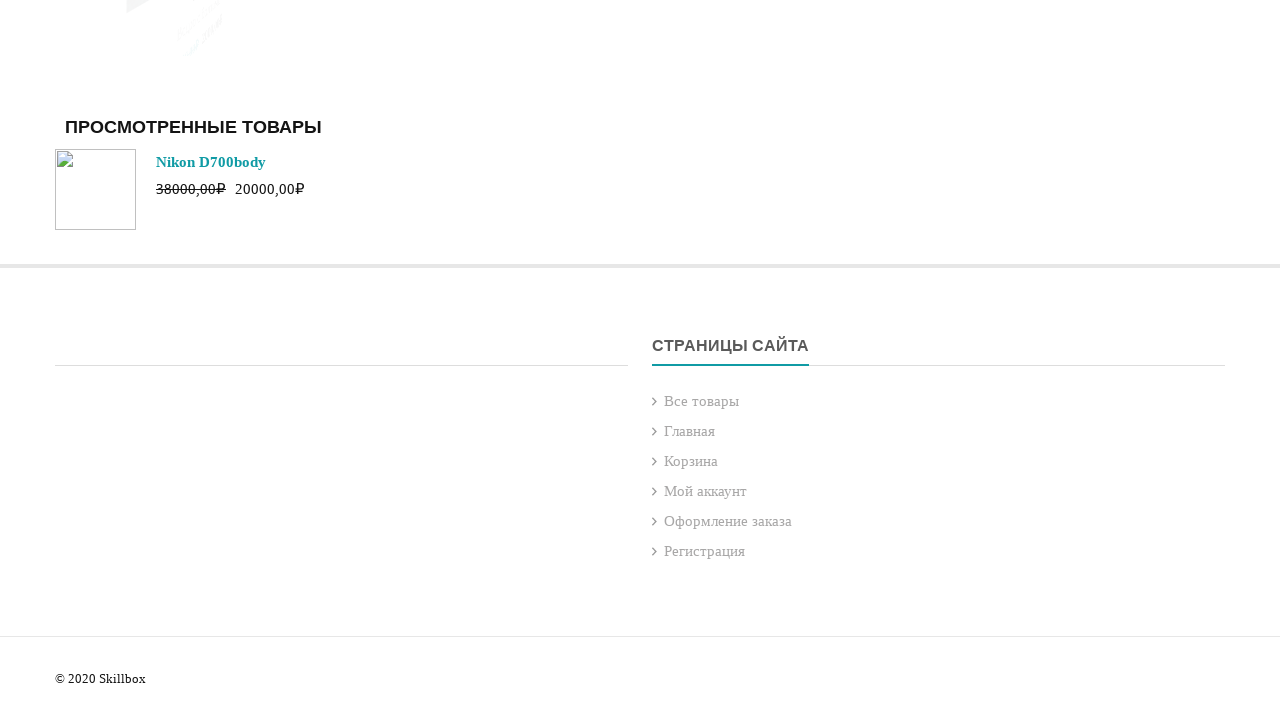

Verified Recently Viewed Products section is visible
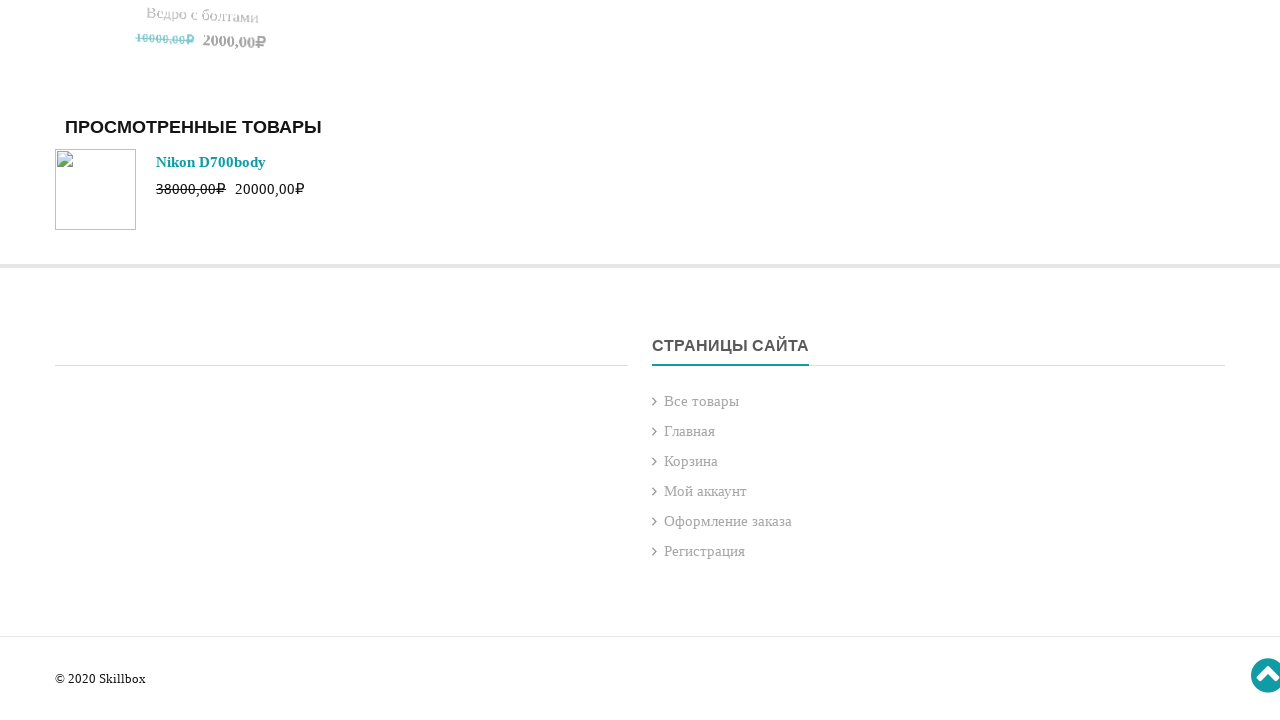

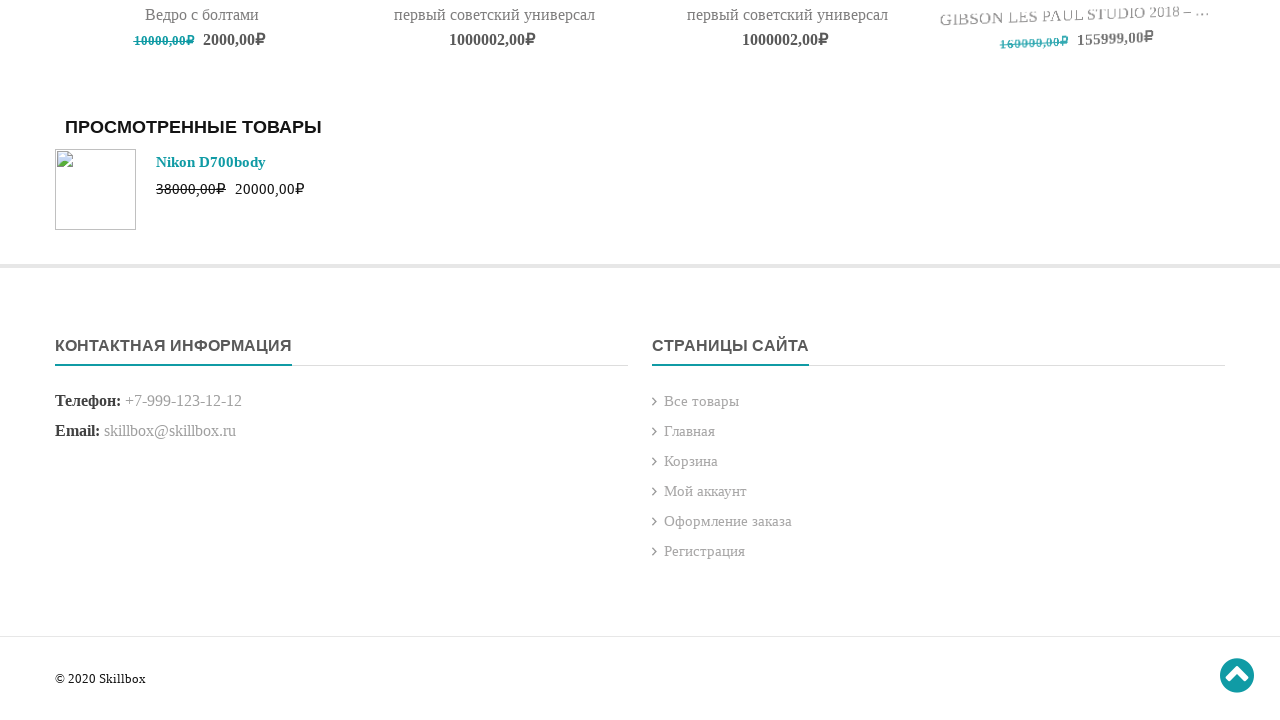